Tests clicking the "Terms" link on the Gmail login page

Starting URL: https://gmail.com

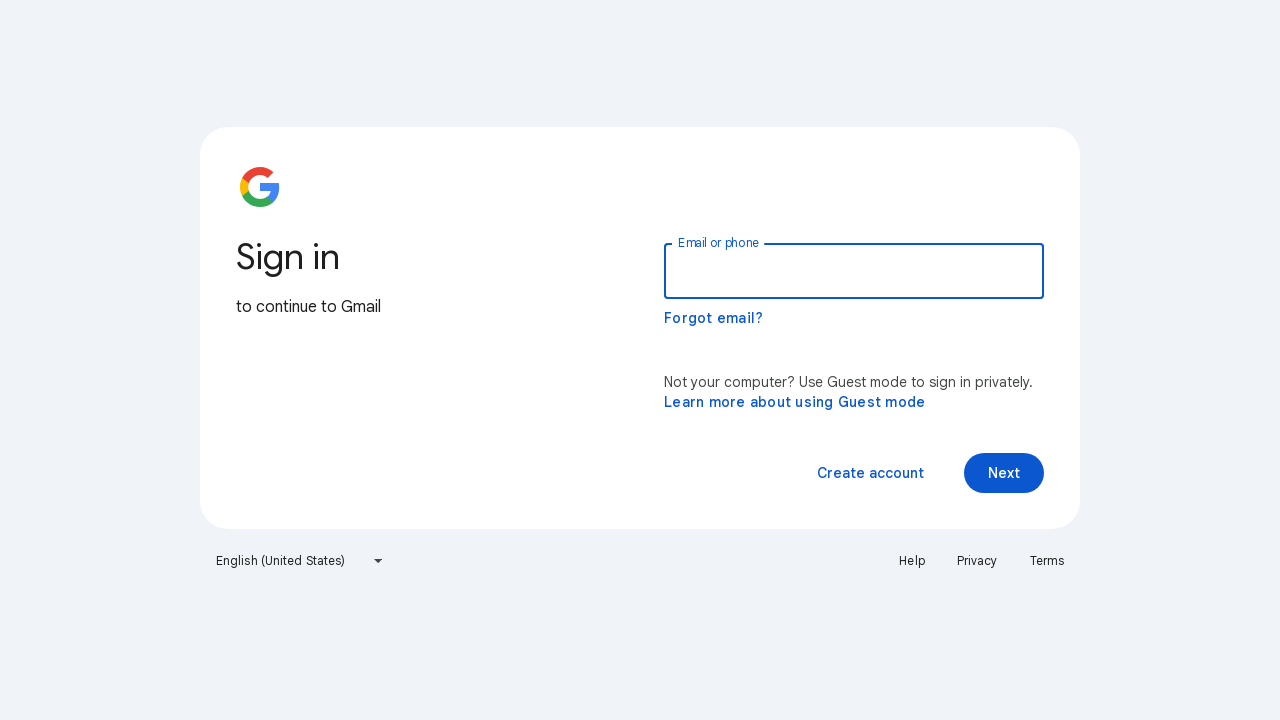

Navigated to Gmail login page
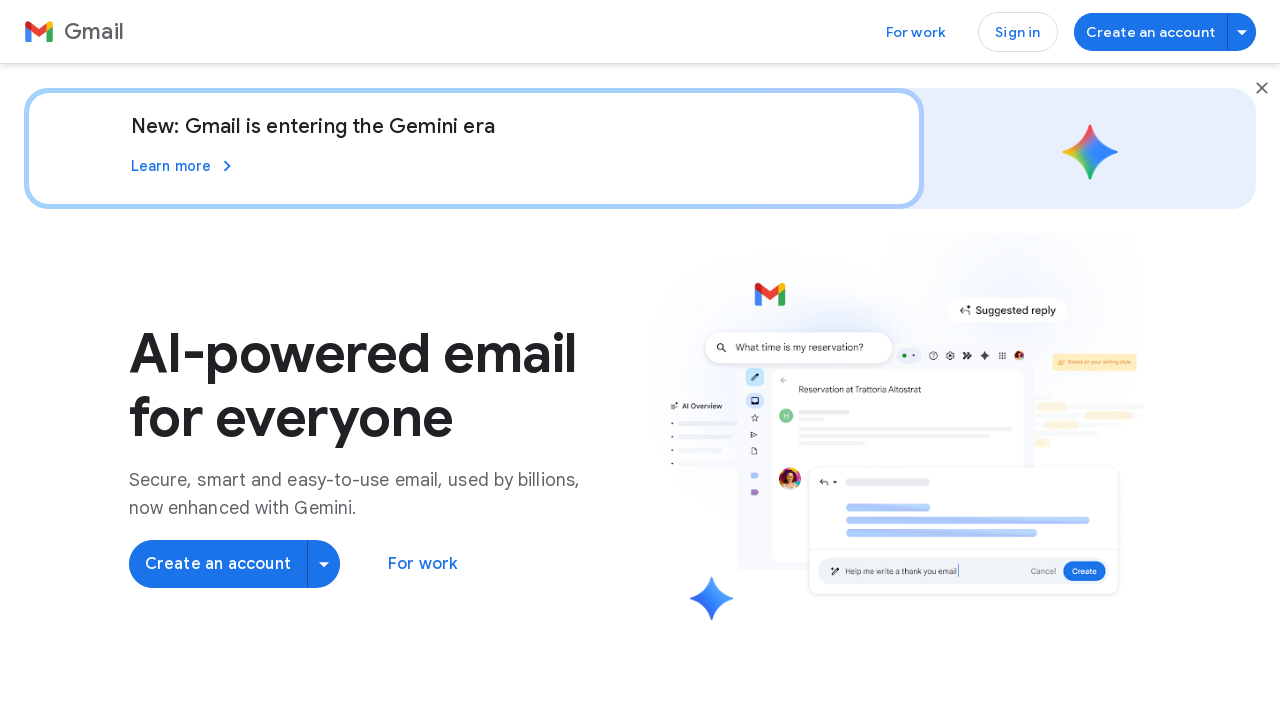

Clicked the Terms link on Gmail login page at (284, 631) on a:text('Terms')
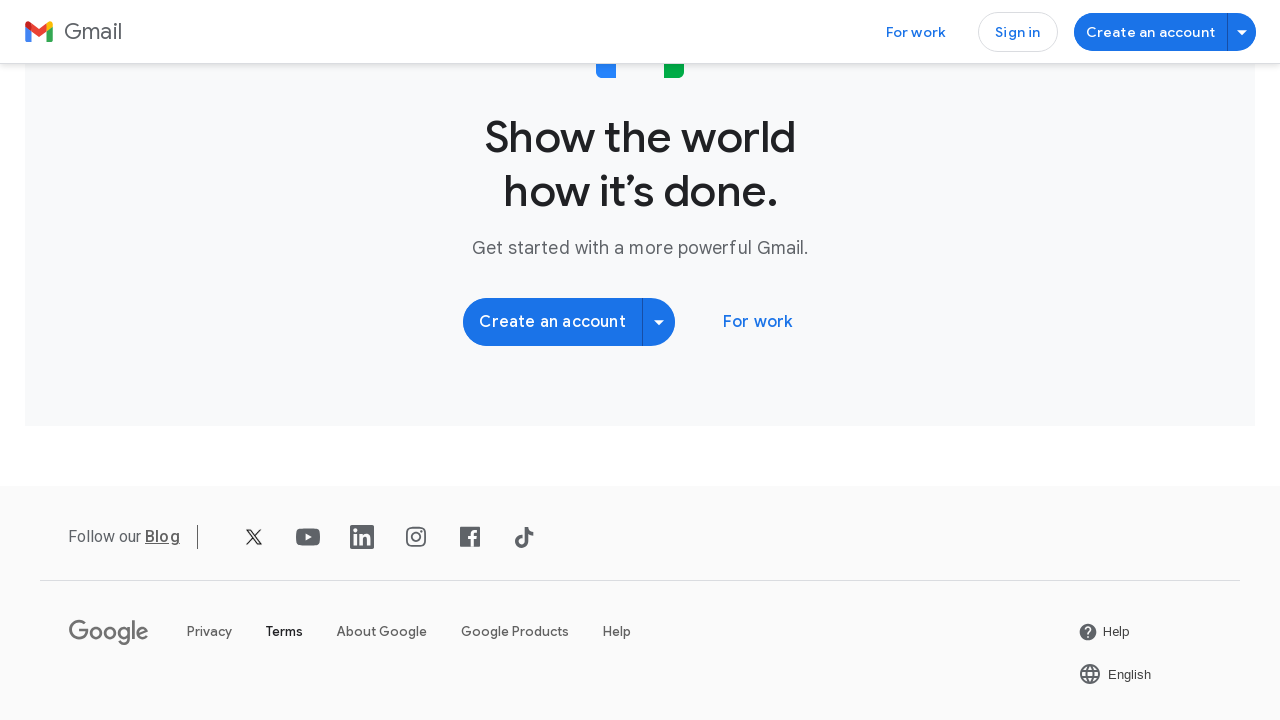

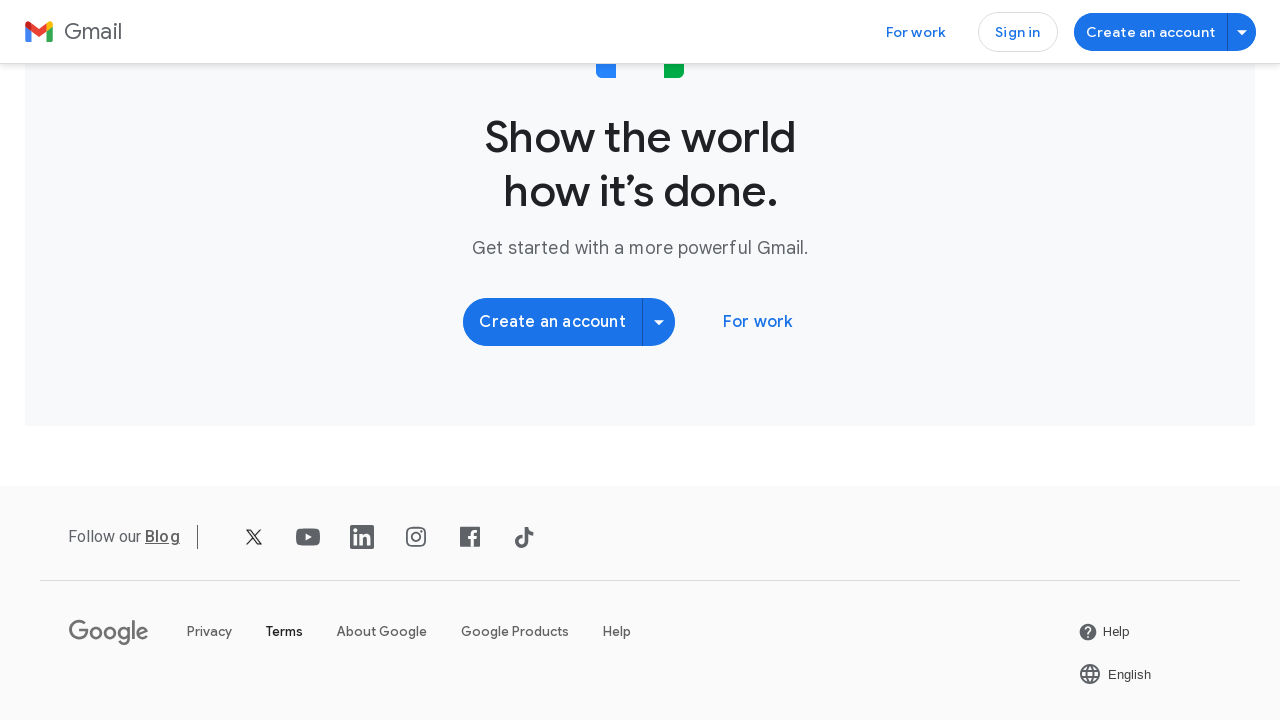